Tests that an image element has an alt attribute set

Starting URL: https://winvinaya.com/

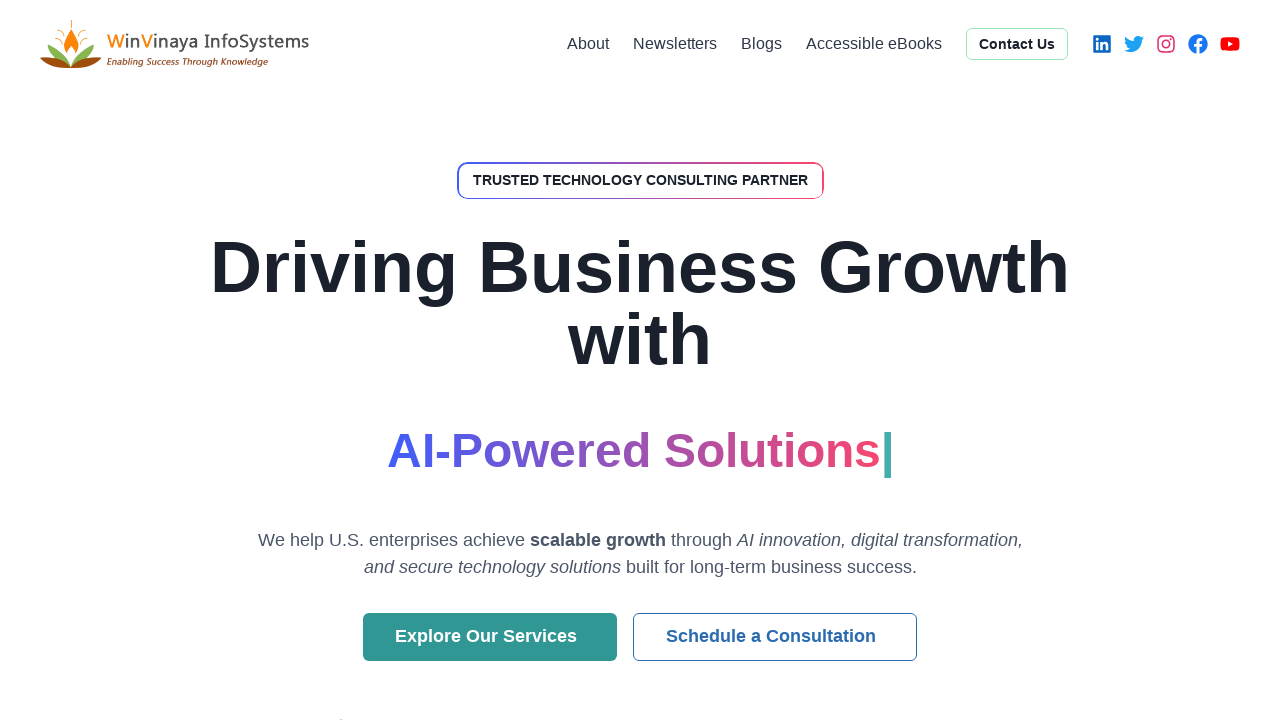

Navigated to https://winvinaya.com/
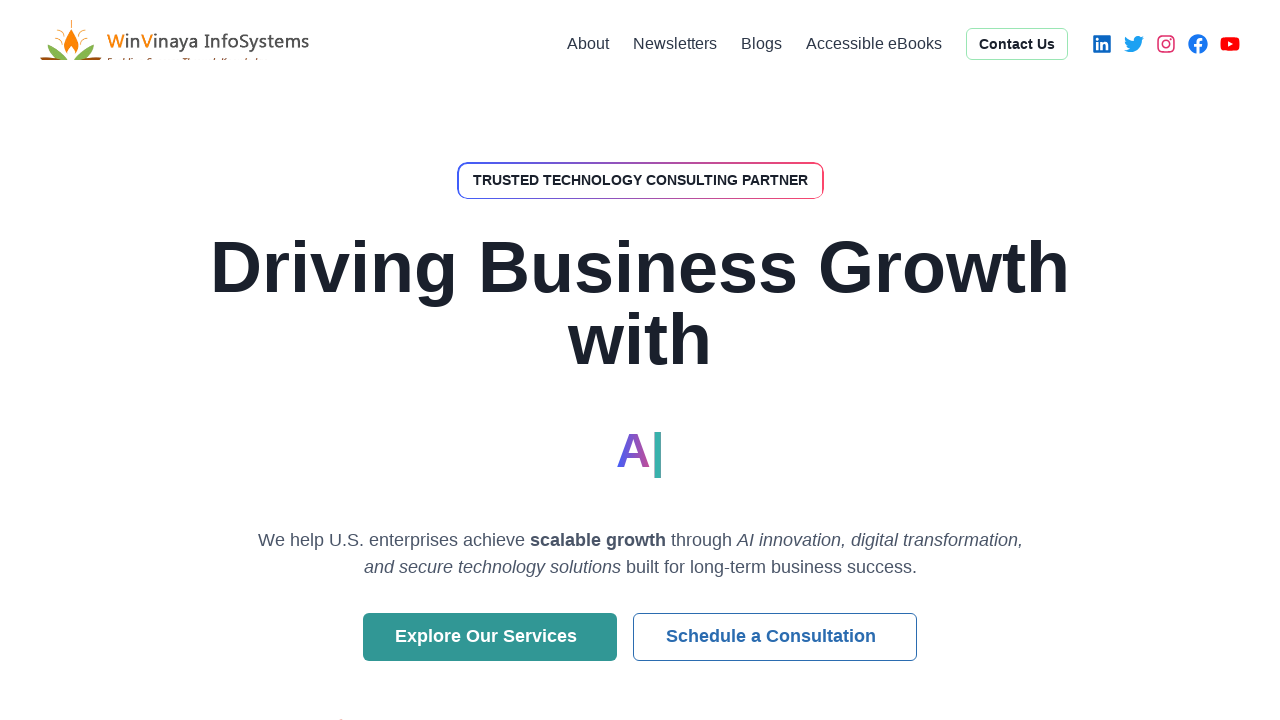

Located image element with class css-1pduhan
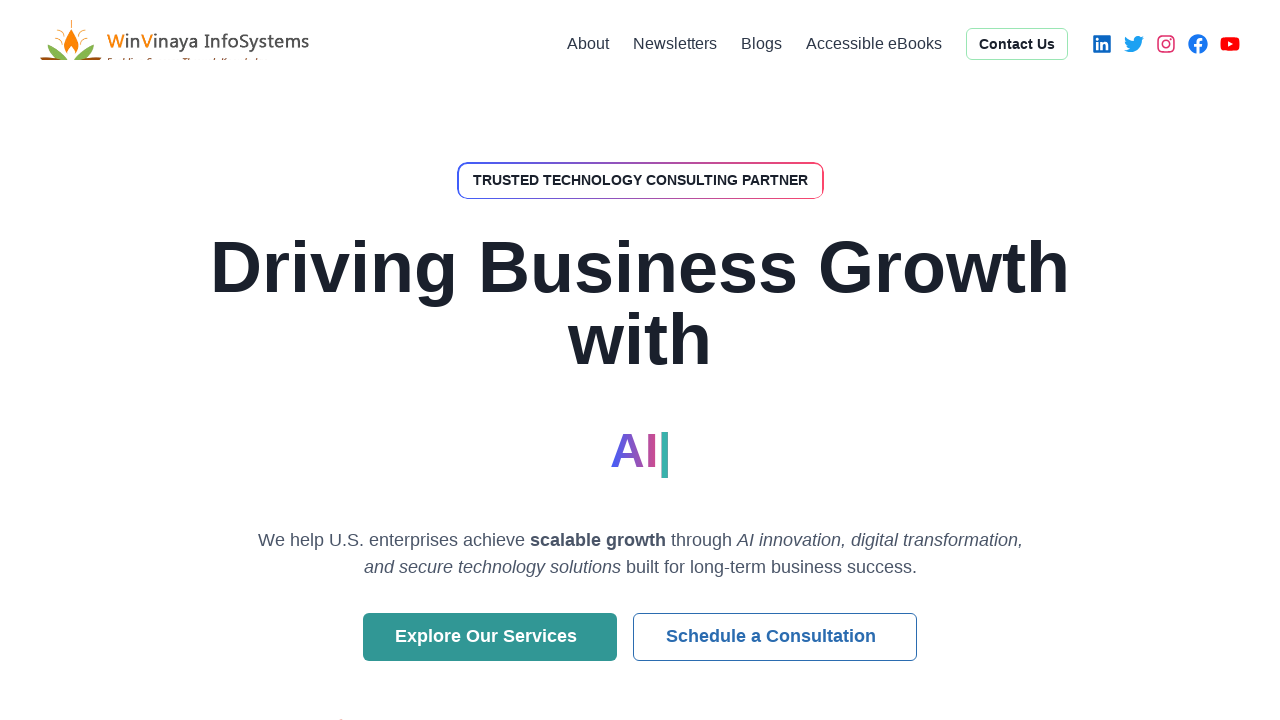

Retrieved alt attribute from image element
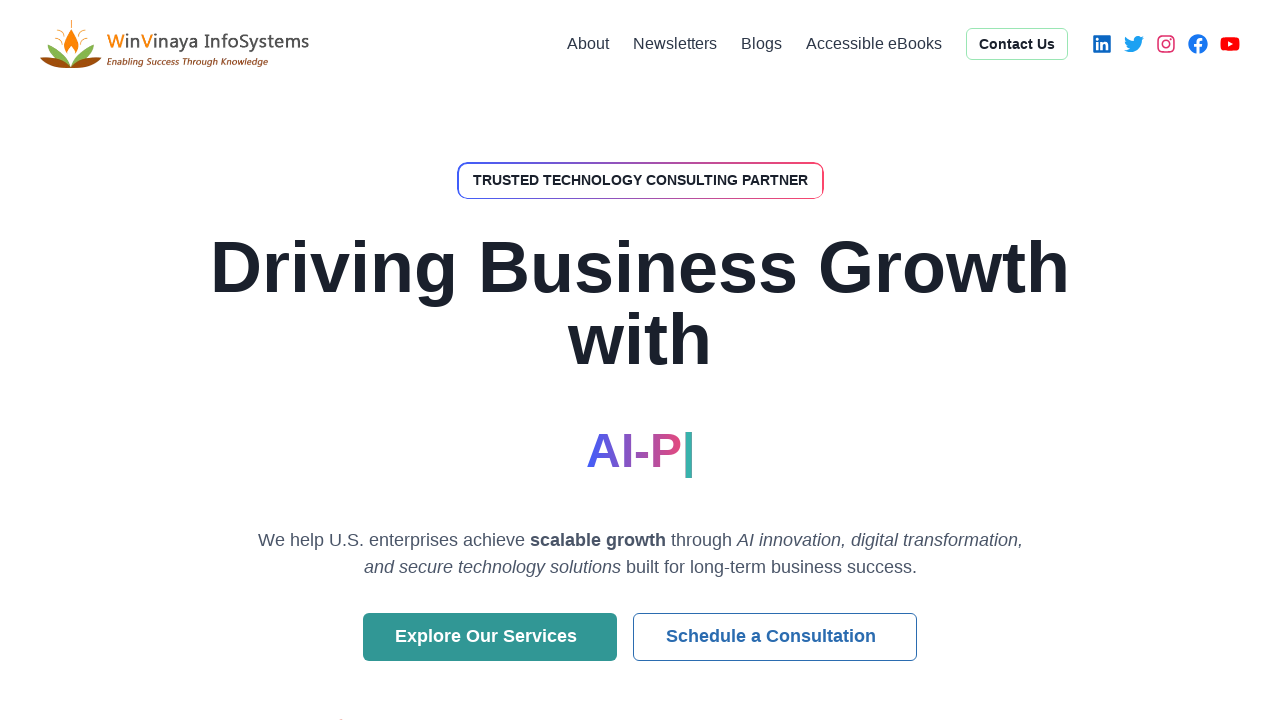

Verified alt attribute is present (assertion passed)
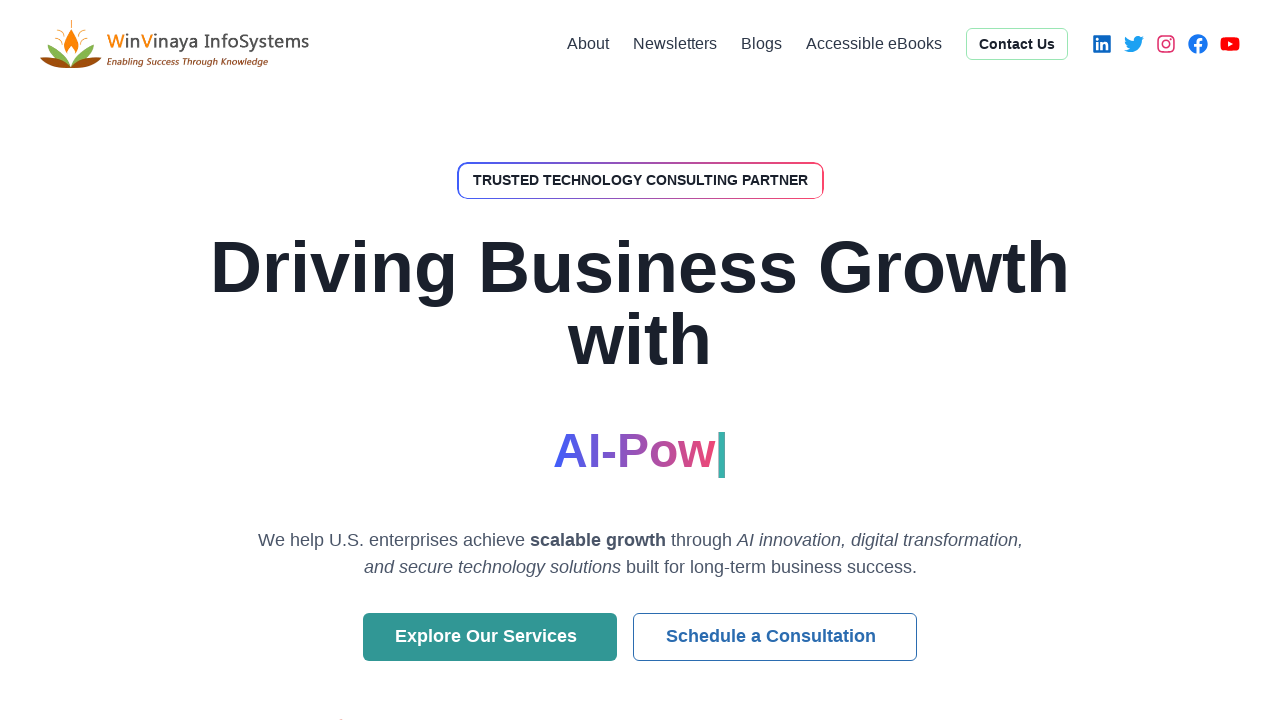

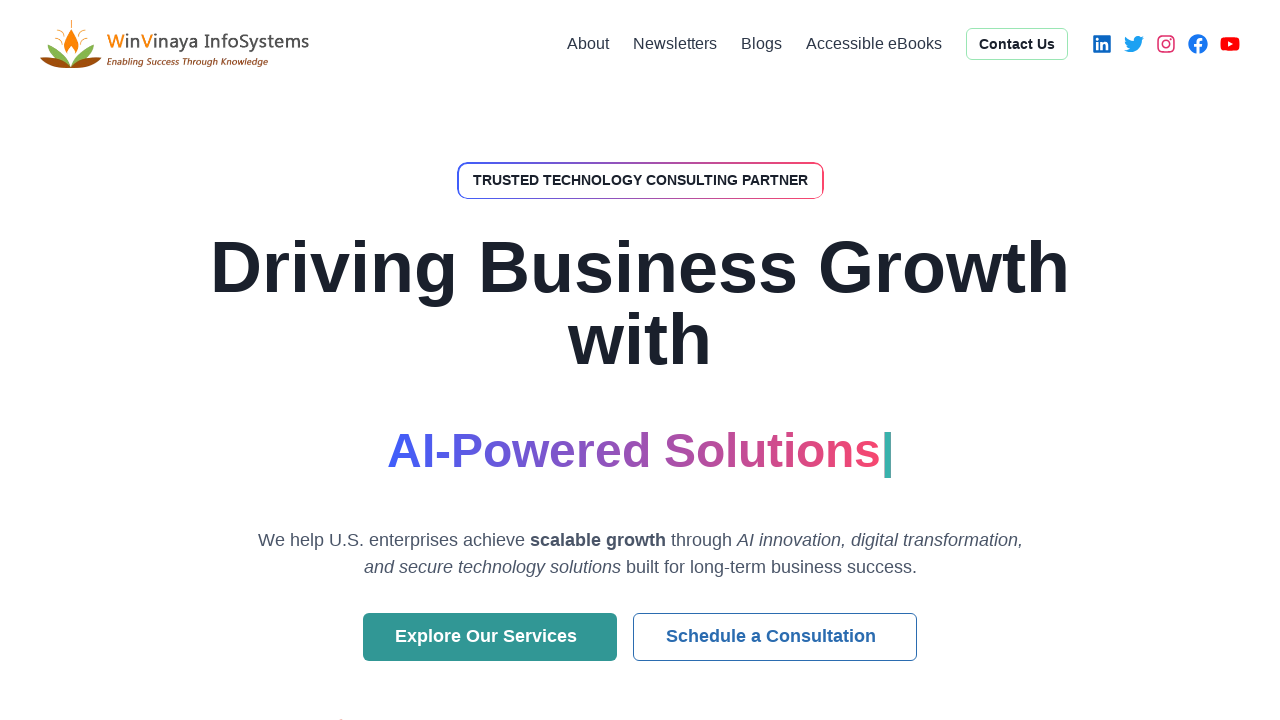